Tests dynamic page loading where the element is already in the DOM but hidden, clicking Start button and waiting for the hidden element to become visible.

Starting URL: http://the-internet.herokuapp.com/dynamic_loading/1

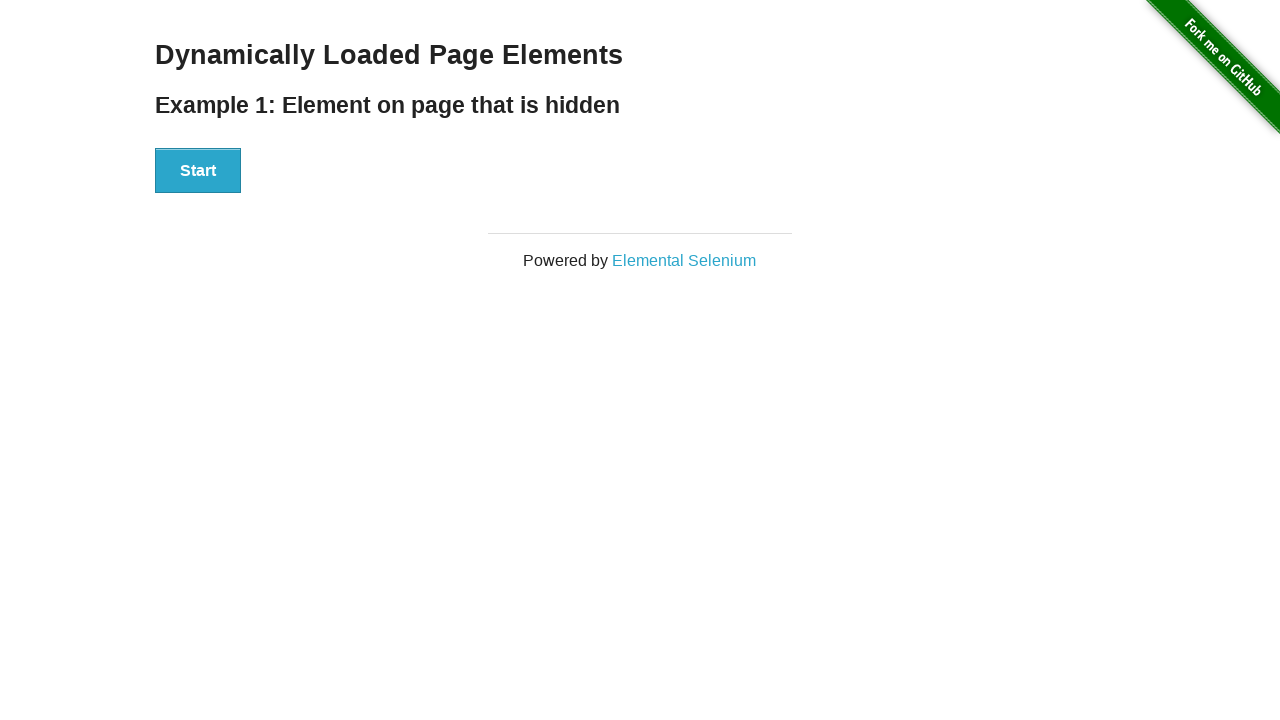

Clicked Start button to initiate dynamic loading at (198, 171) on #start button
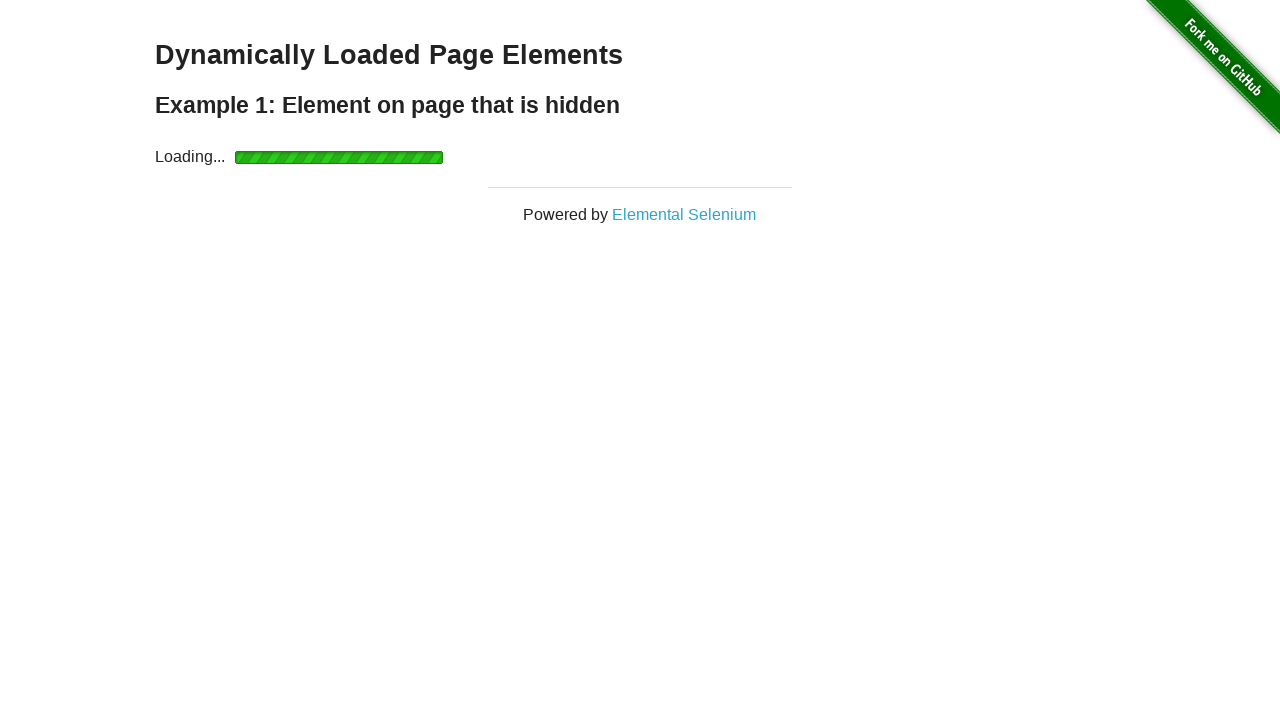

Waited for hidden finish element to become visible
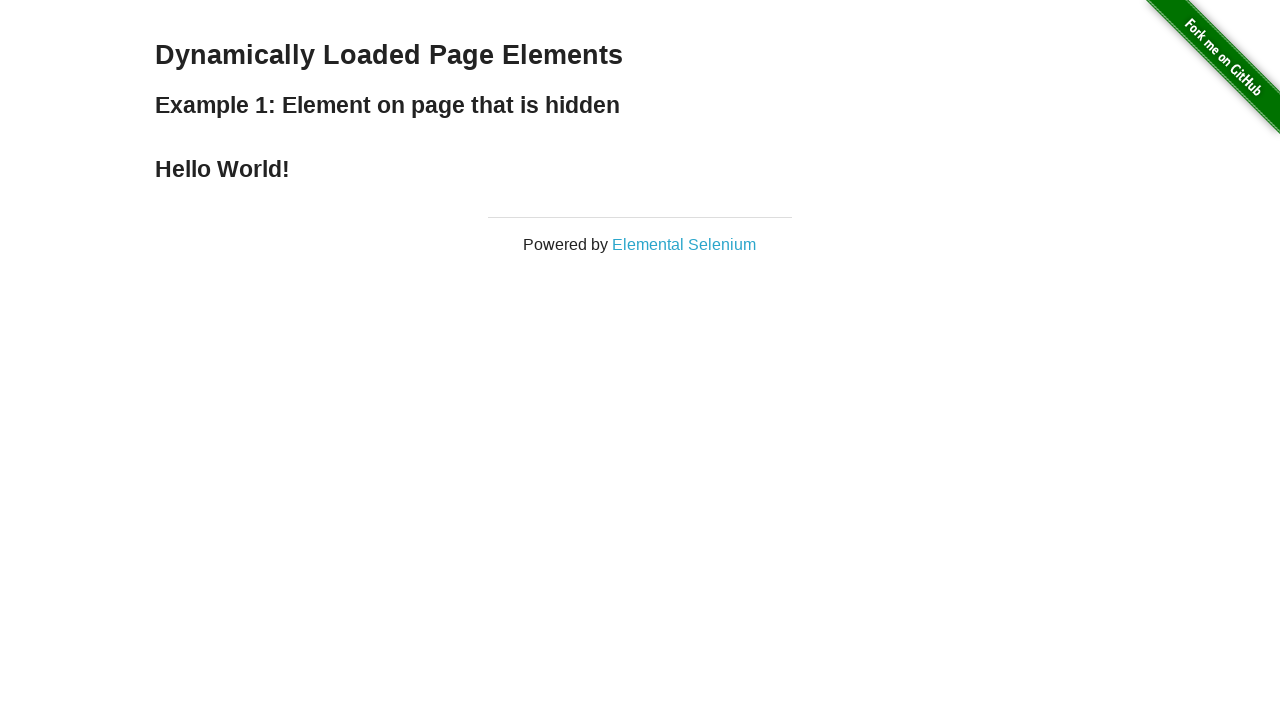

Verified finish element is visible
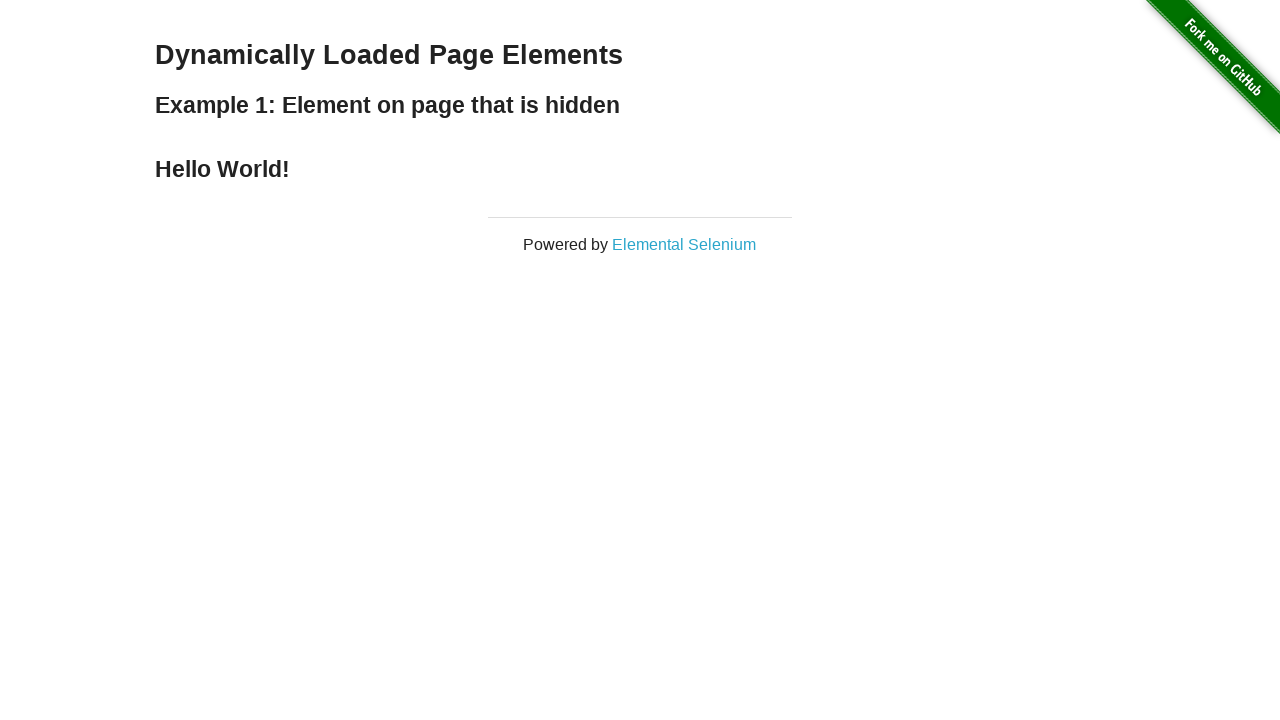

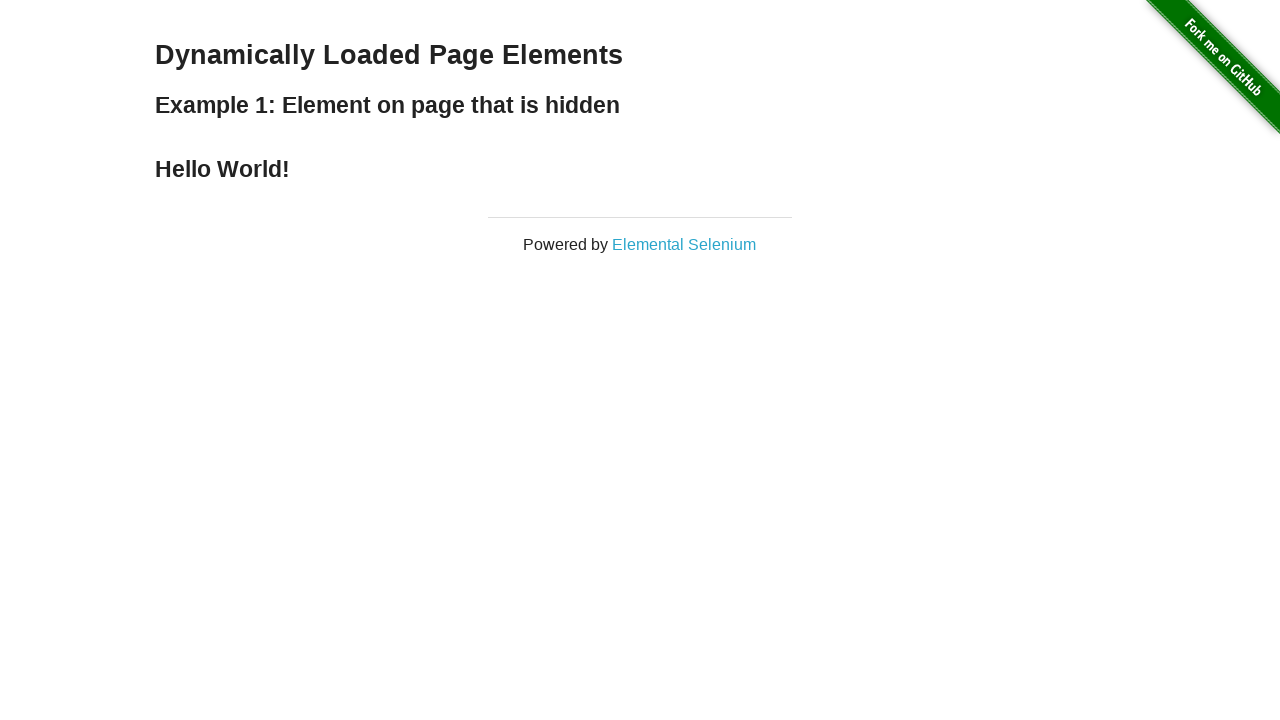